Tests last name field validation in web tables form with various input types including min, max, numbers, special characters, and valid input

Starting URL: https://demoqa.com/elements

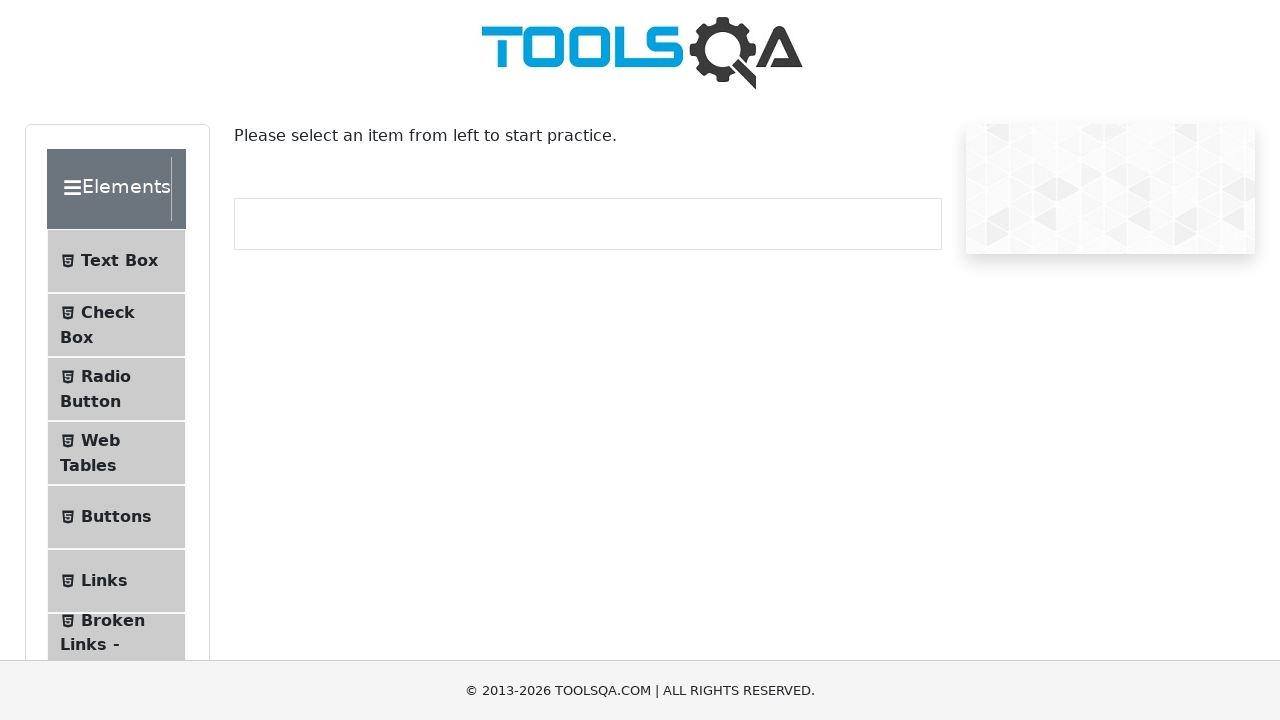

Scrolled to Web Tables menu item
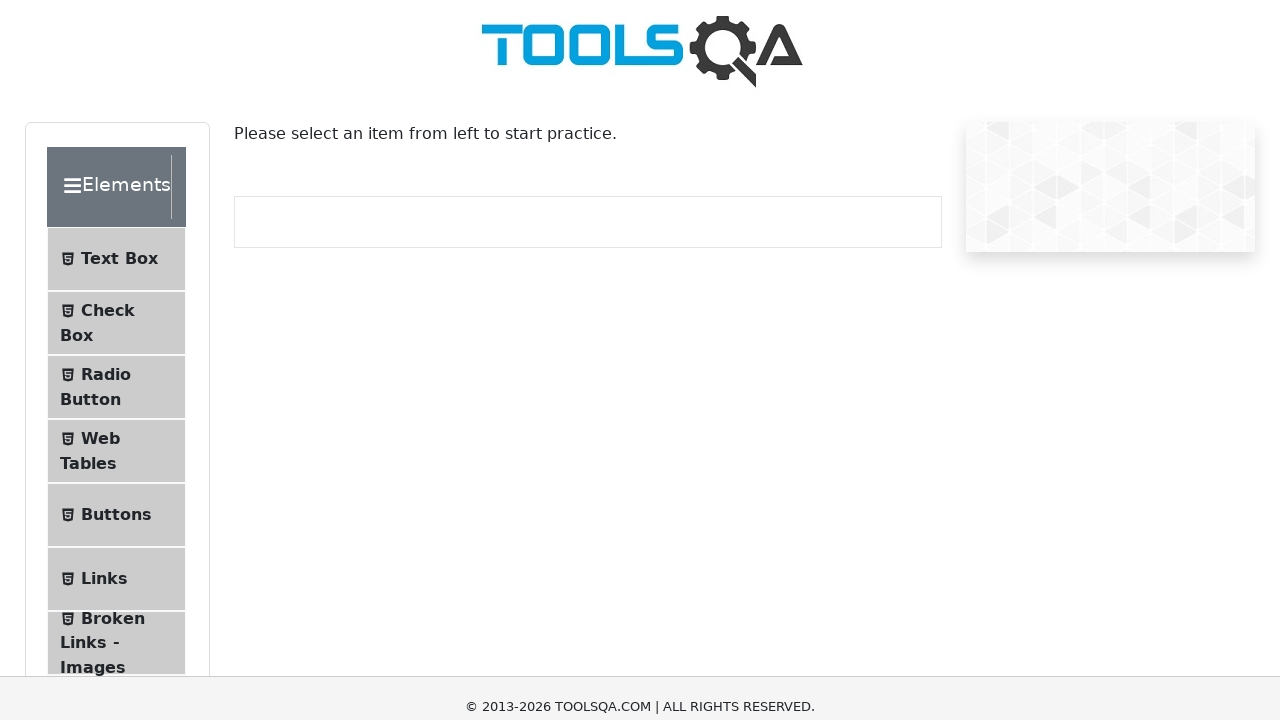

Clicked Web Tables menu item at (116, 32) on #item-3
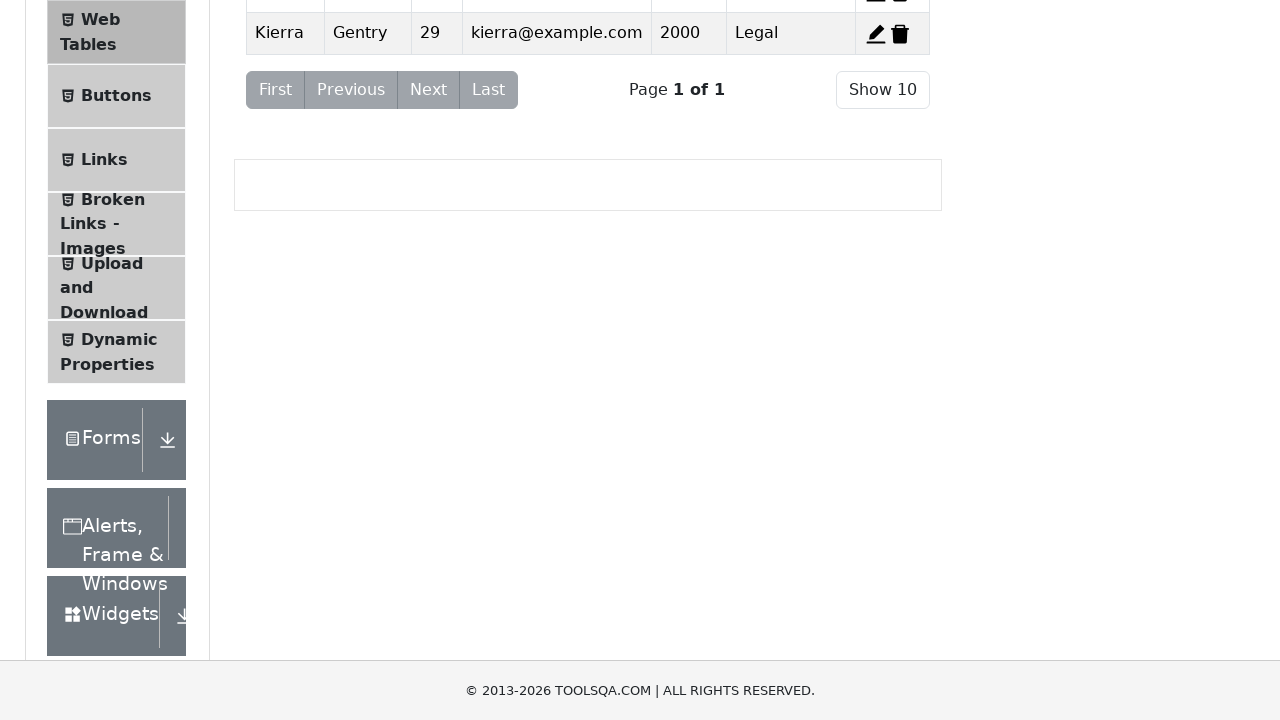

Clicked Add button to open form at (274, 250) on xpath=//*[@id='addNewRecordButton']
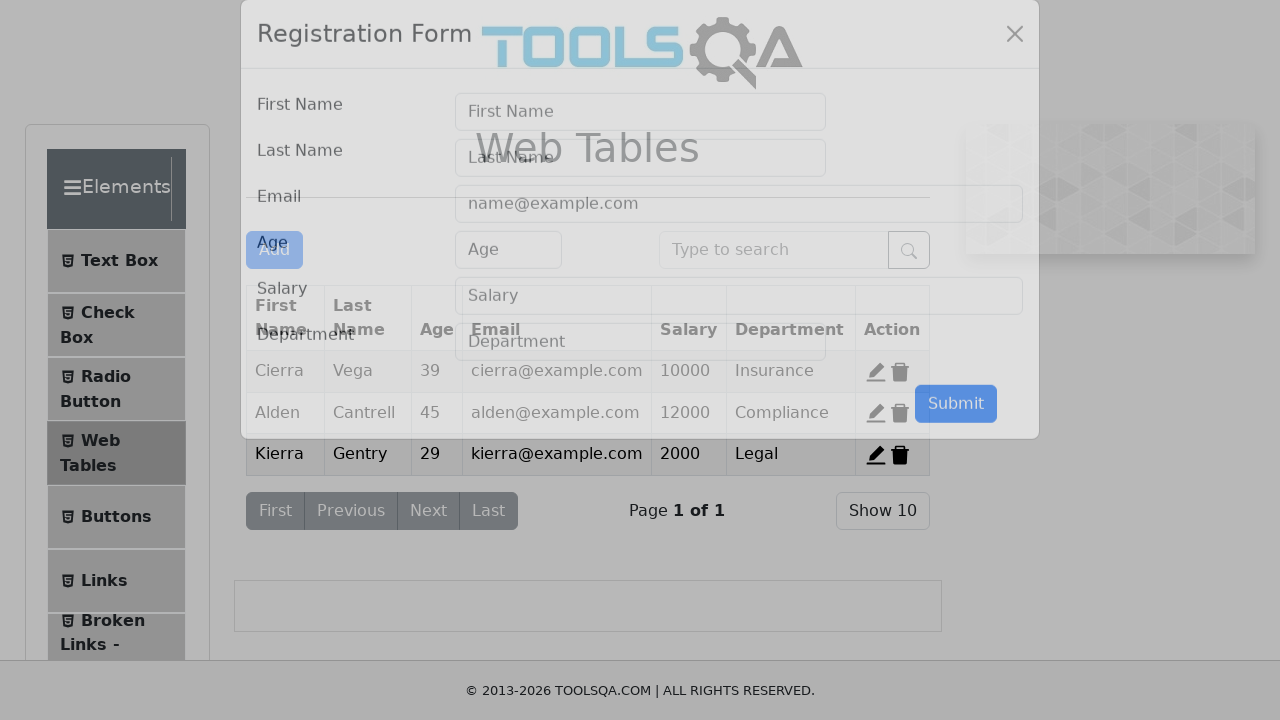

Clicked last name field at (640, 187) on #lastName
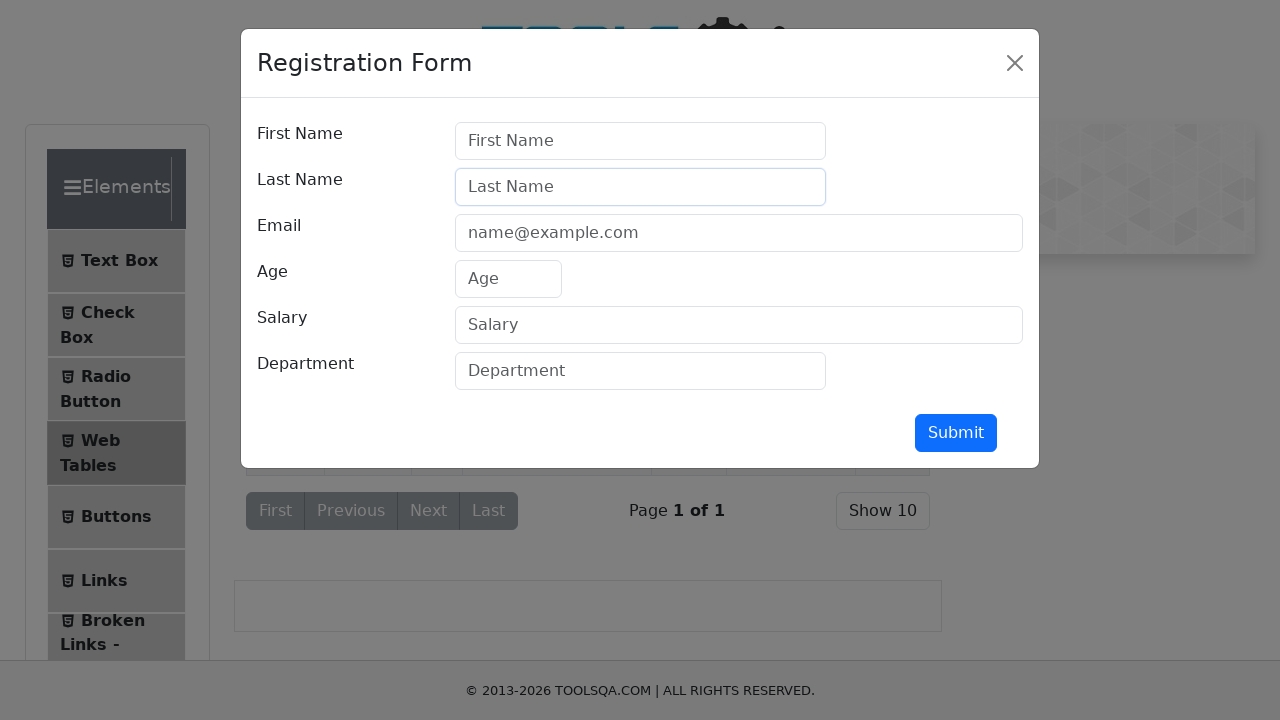

Filled last name field with minimum value 'qw' on #lastName
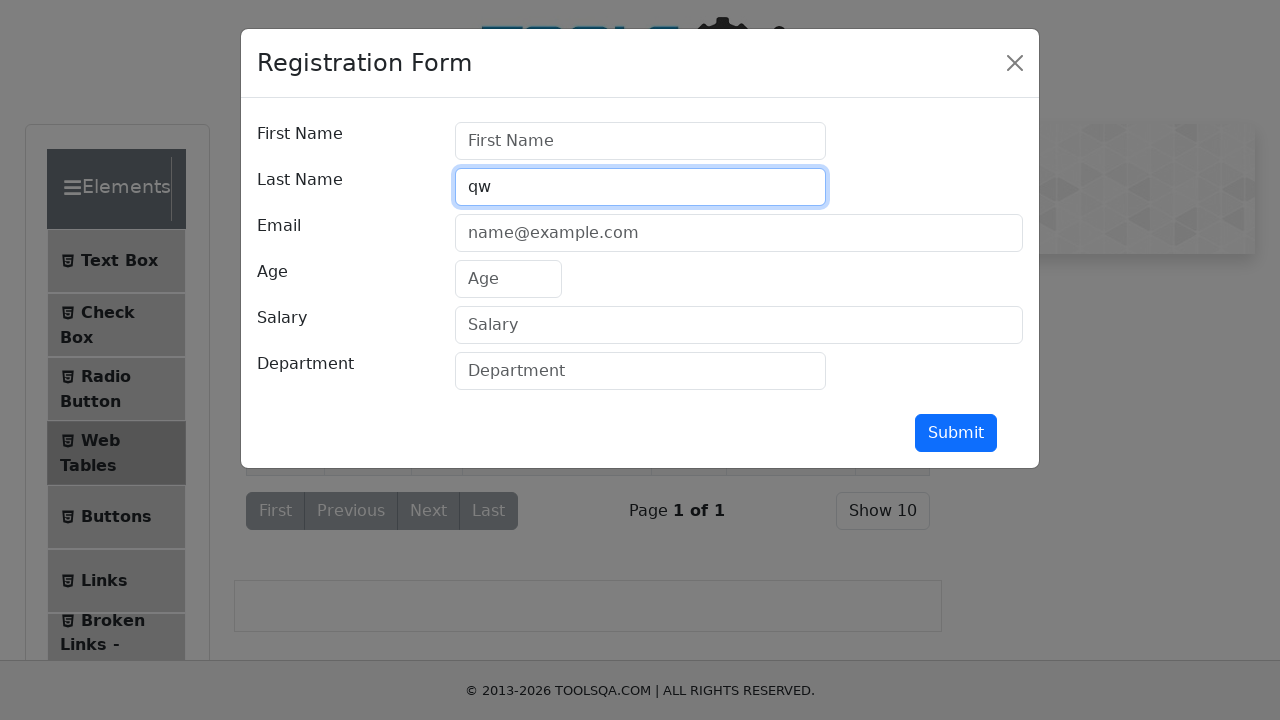

Clicked submit button for minimum value test at (956, 433) on #submit
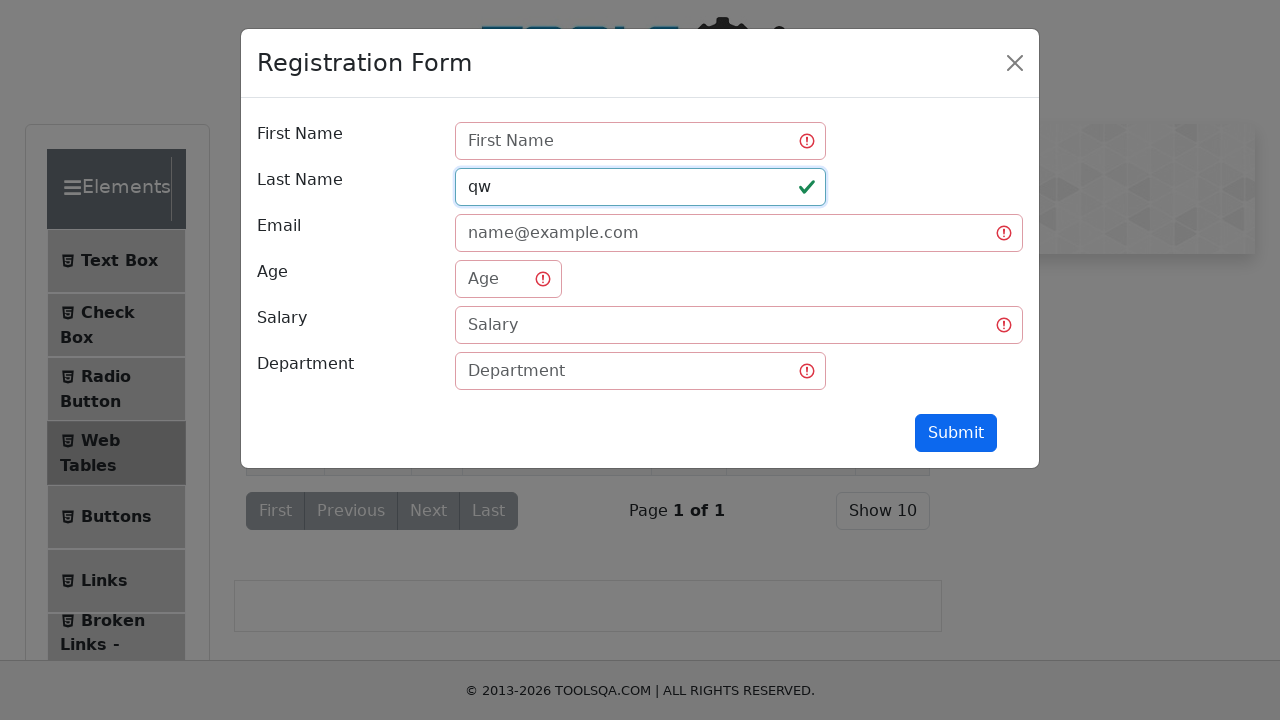

Clicked last name field for maximum value test at (640, 187) on #lastName
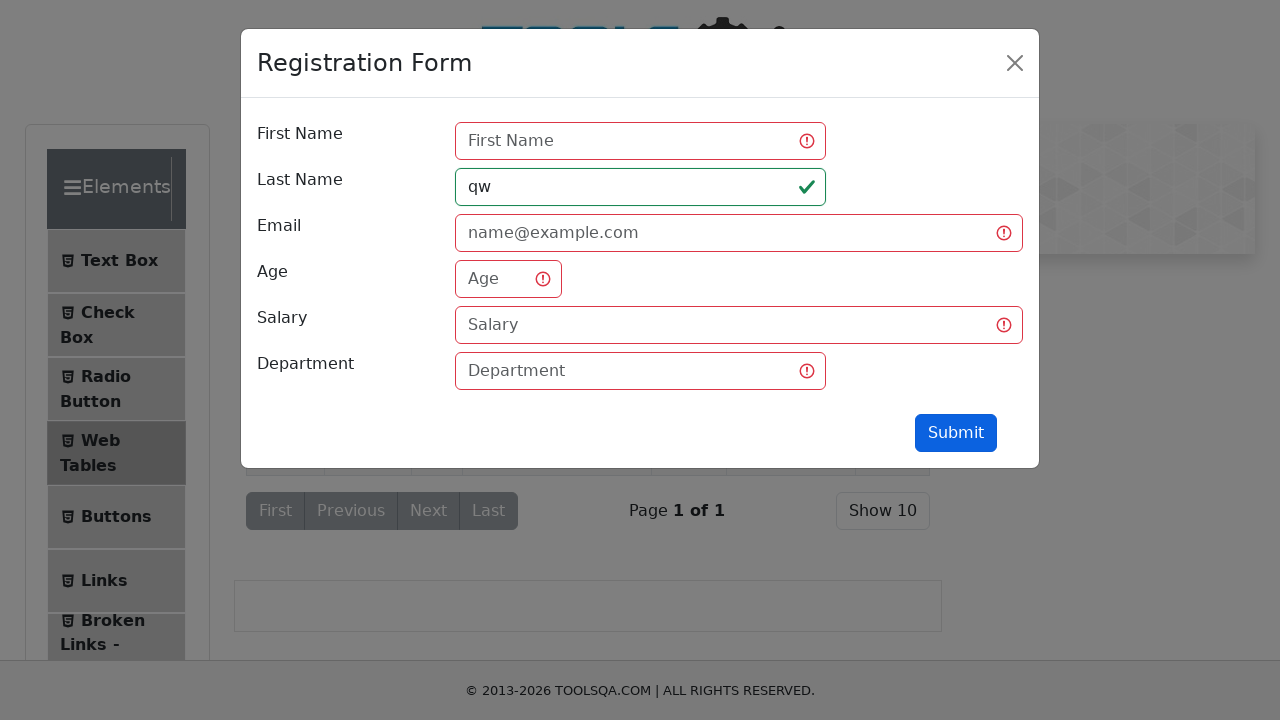

Filled last name field with maximum value 'qwertyuiopasdfghjklzxcvbnm' on #lastName
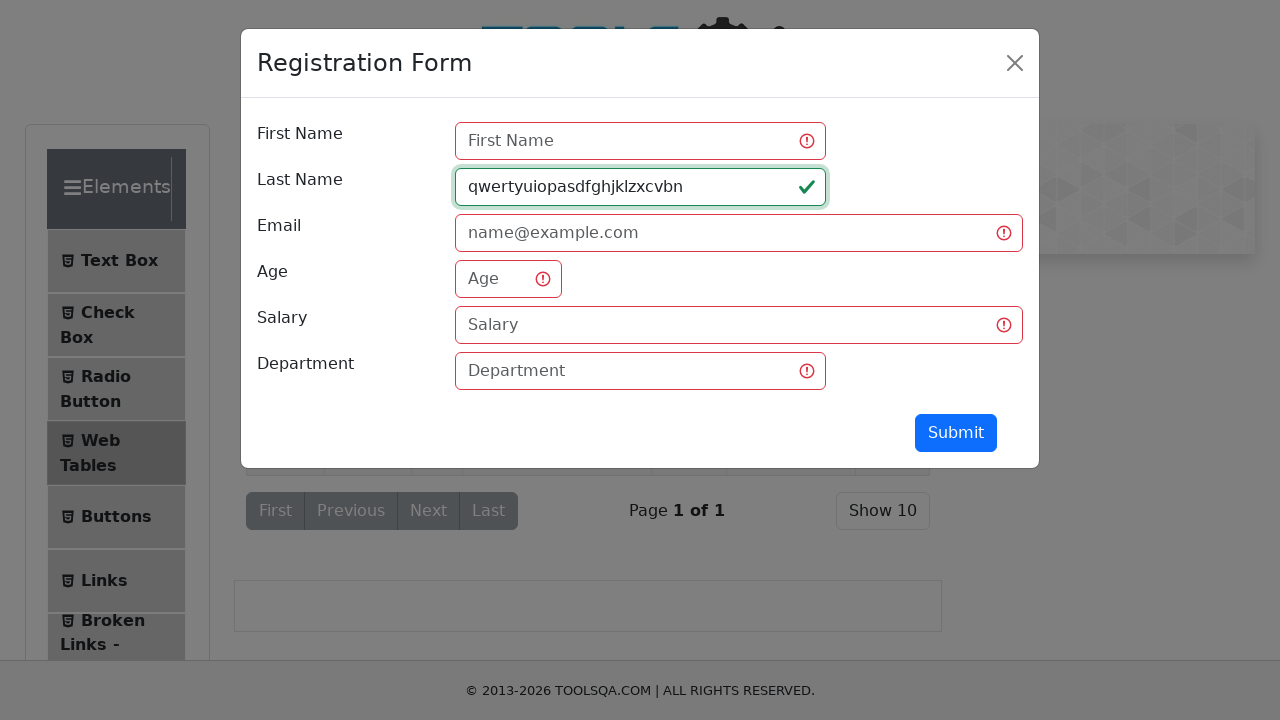

Clicked last name field for numeric input test at (640, 187) on #lastName
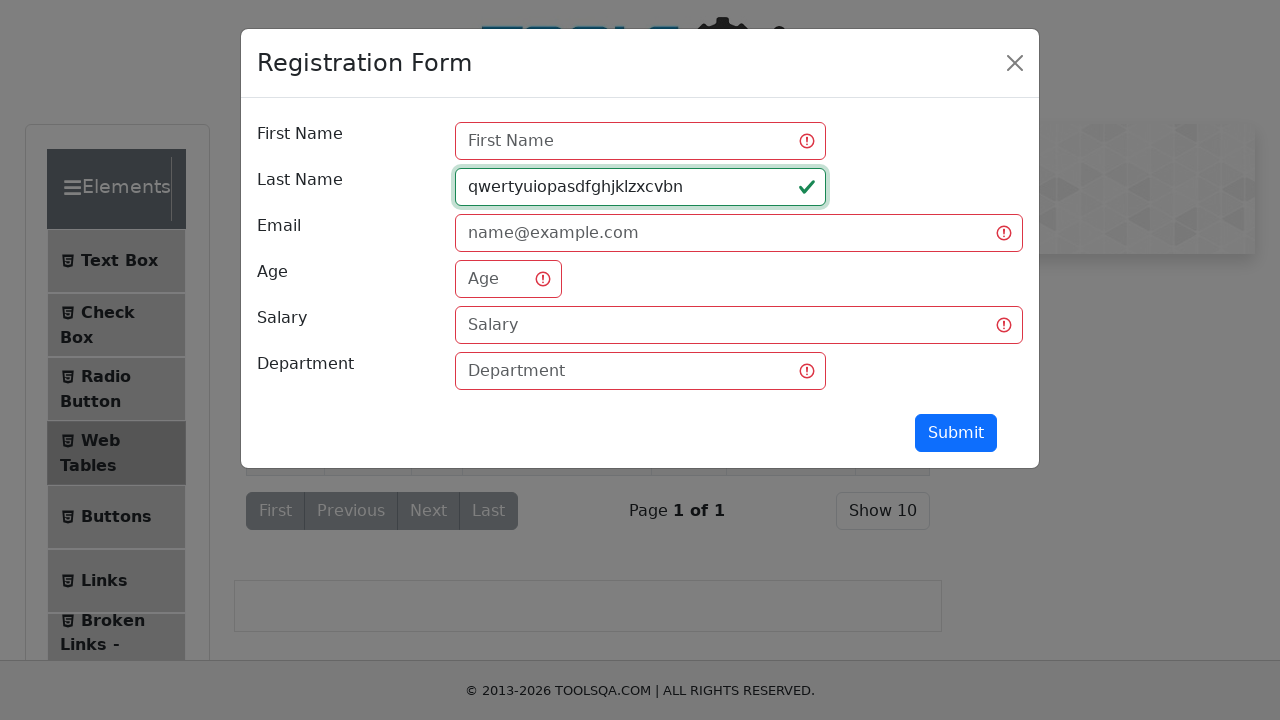

Filled last name field with numeric value '123456789012345678901234567890' on #lastName
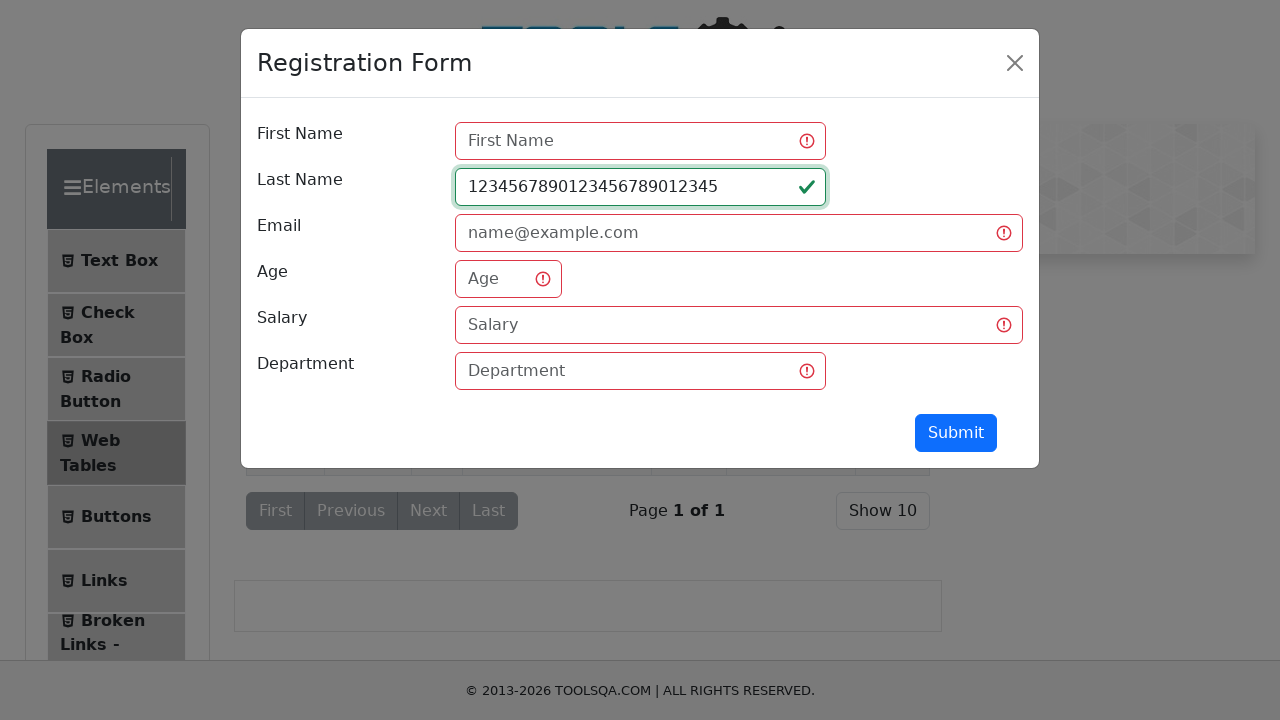

Clicked last name field for special characters test at (640, 187) on #lastName
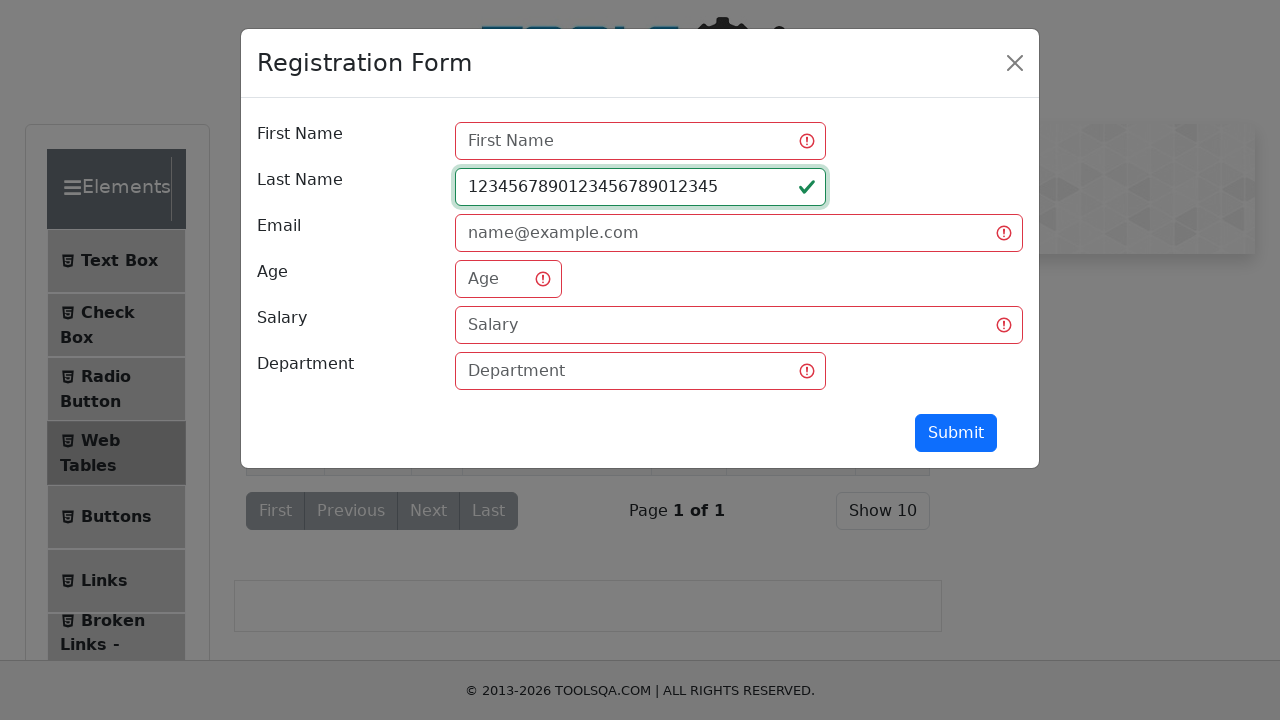

Filled last name field with special characters '!@#$%^&*()<>?:[]`,.,.<>/`~' on #lastName
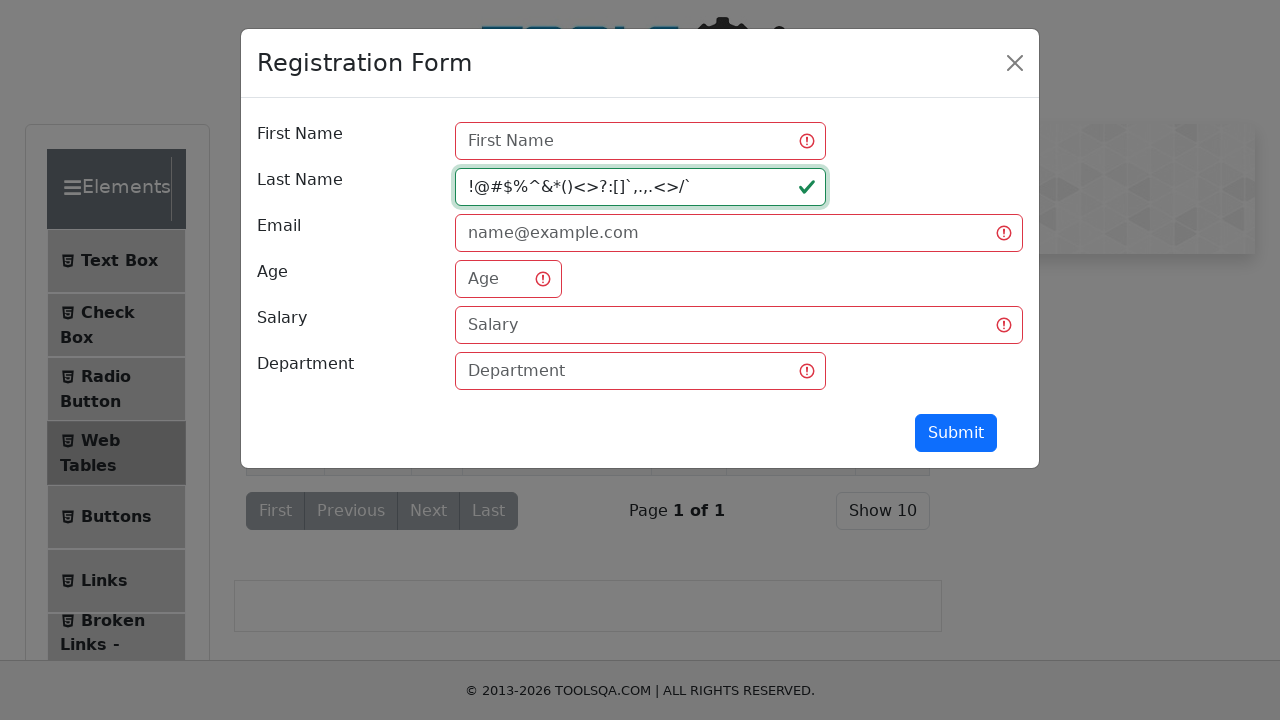

Clicked last name field for block quotes test at (640, 187) on #lastName
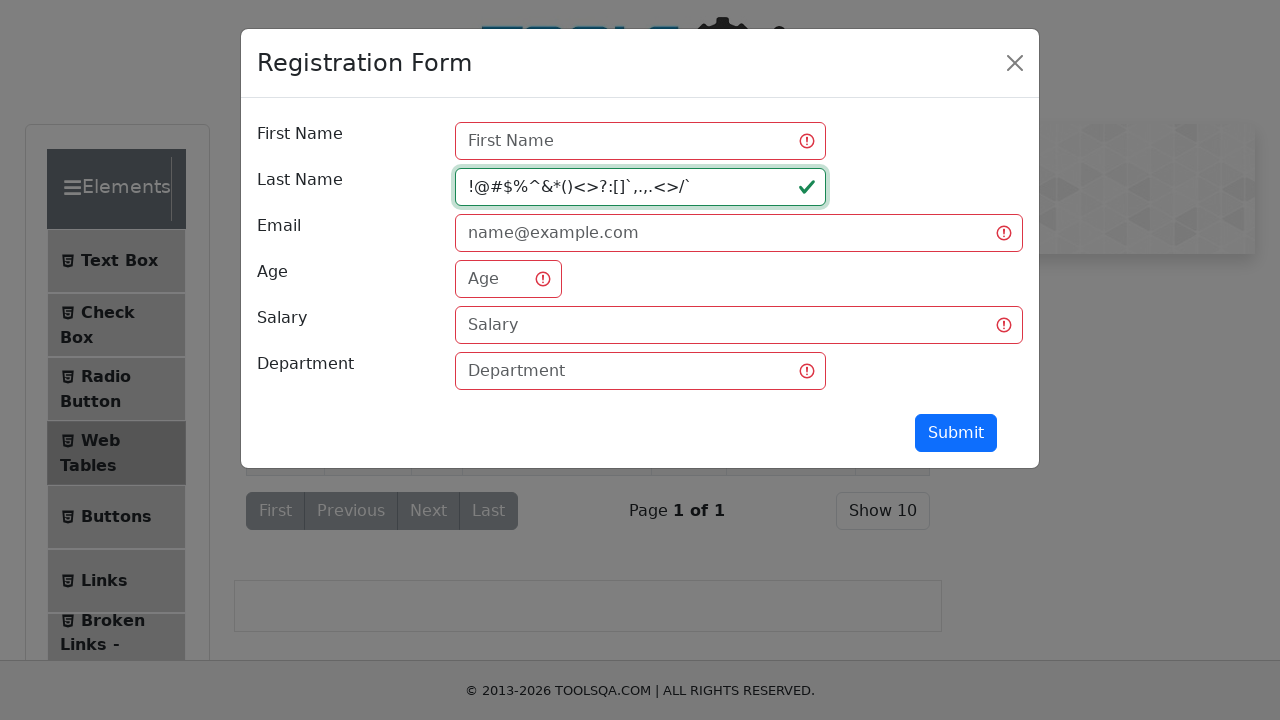

Filled last name field with block quotes '````````````````````' on #lastName
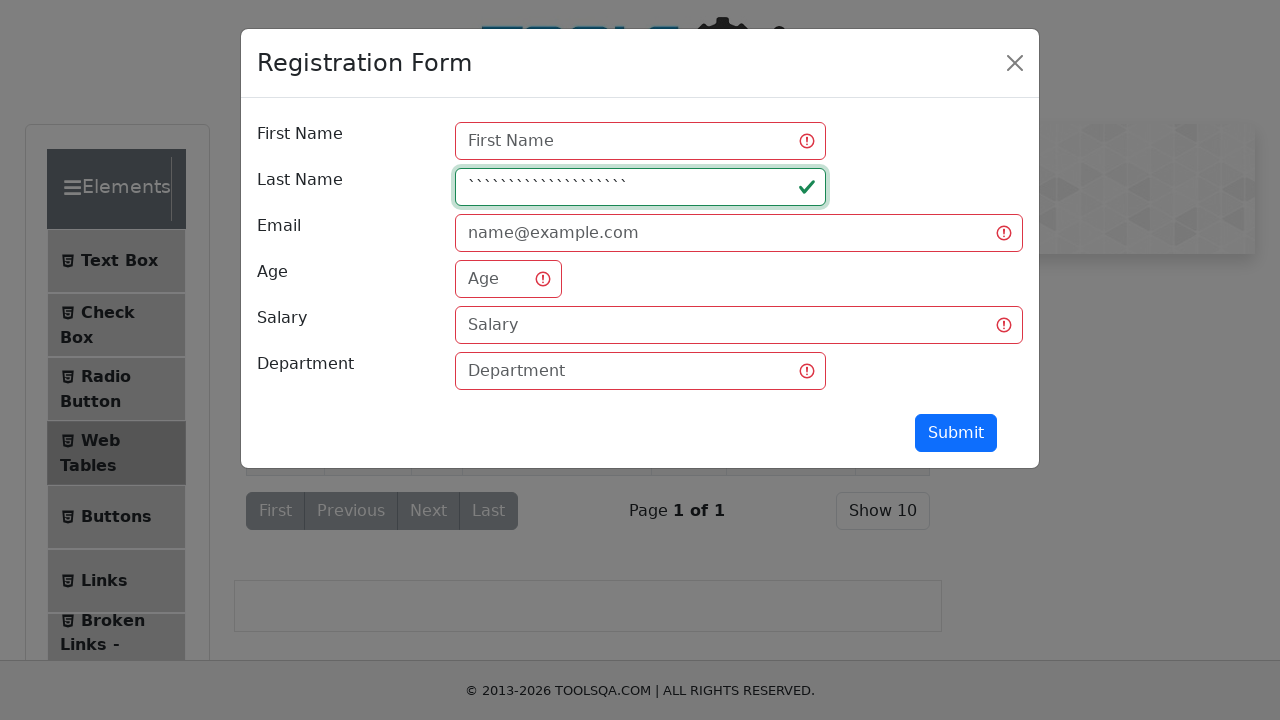

Clicked last name field for empty input test at (640, 187) on #lastName
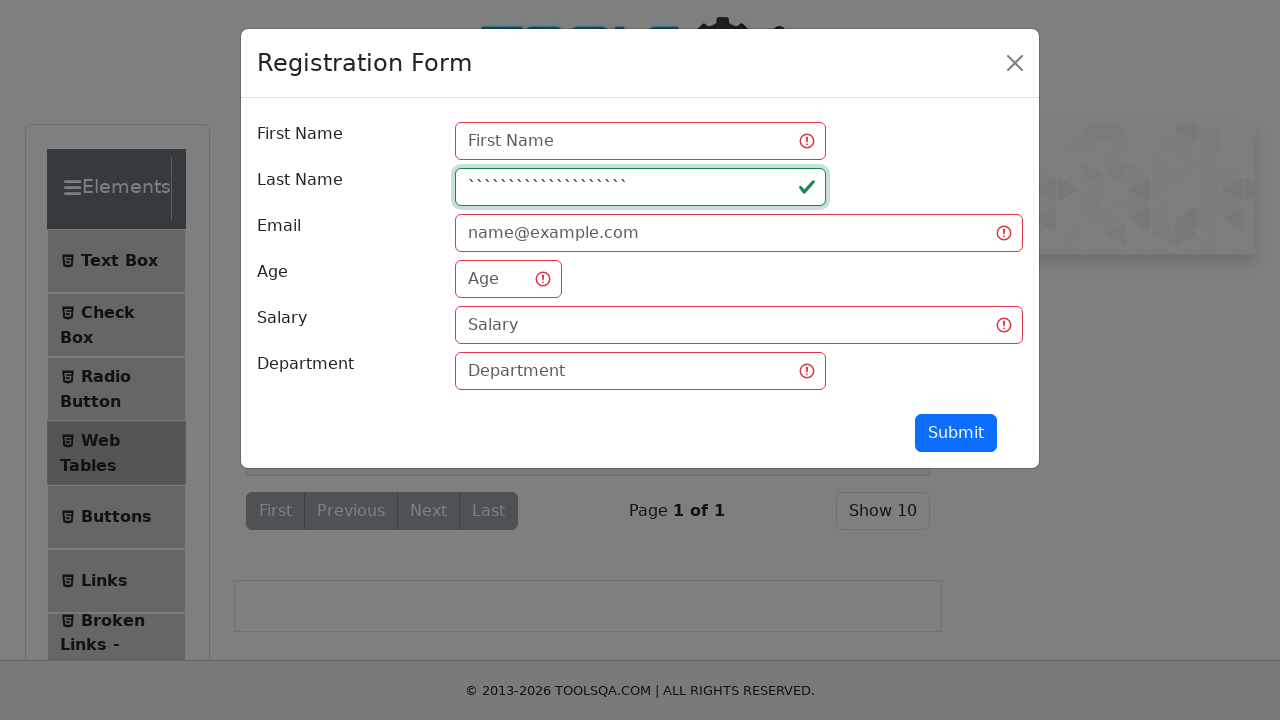

Cleared last name field to test empty input on #lastName
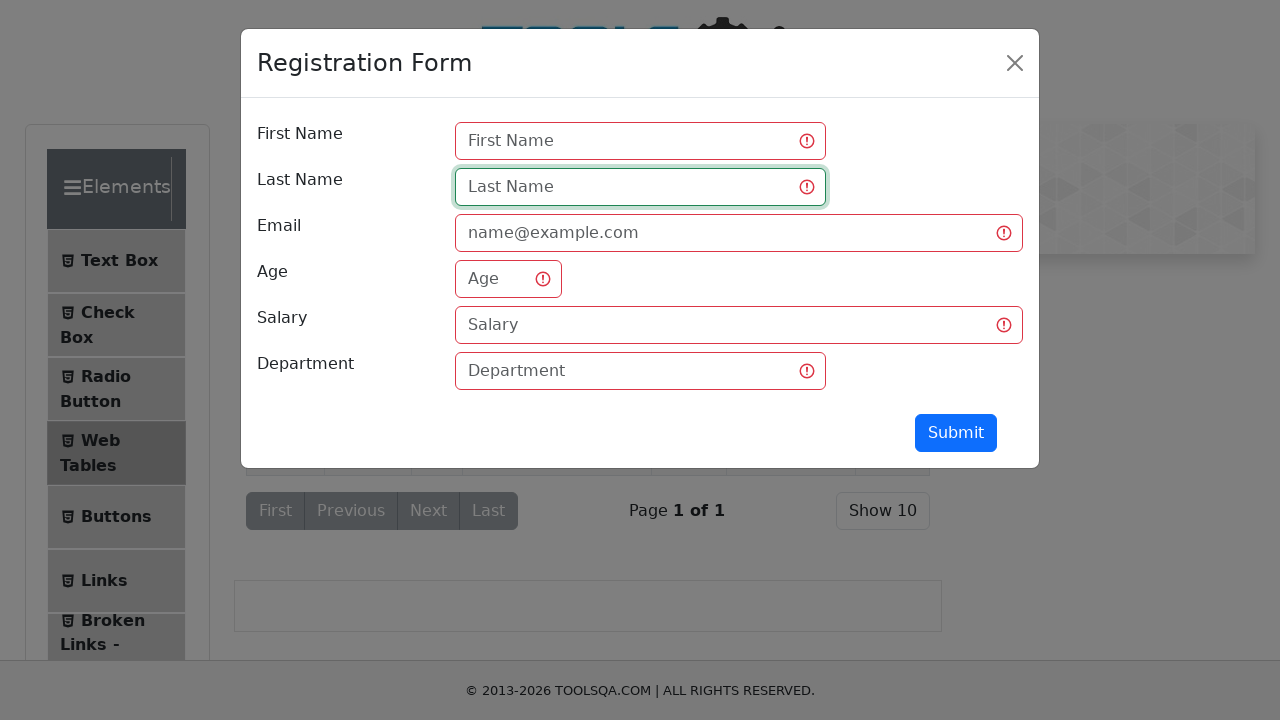

Clicked last name field for valid input test at (640, 187) on #lastName
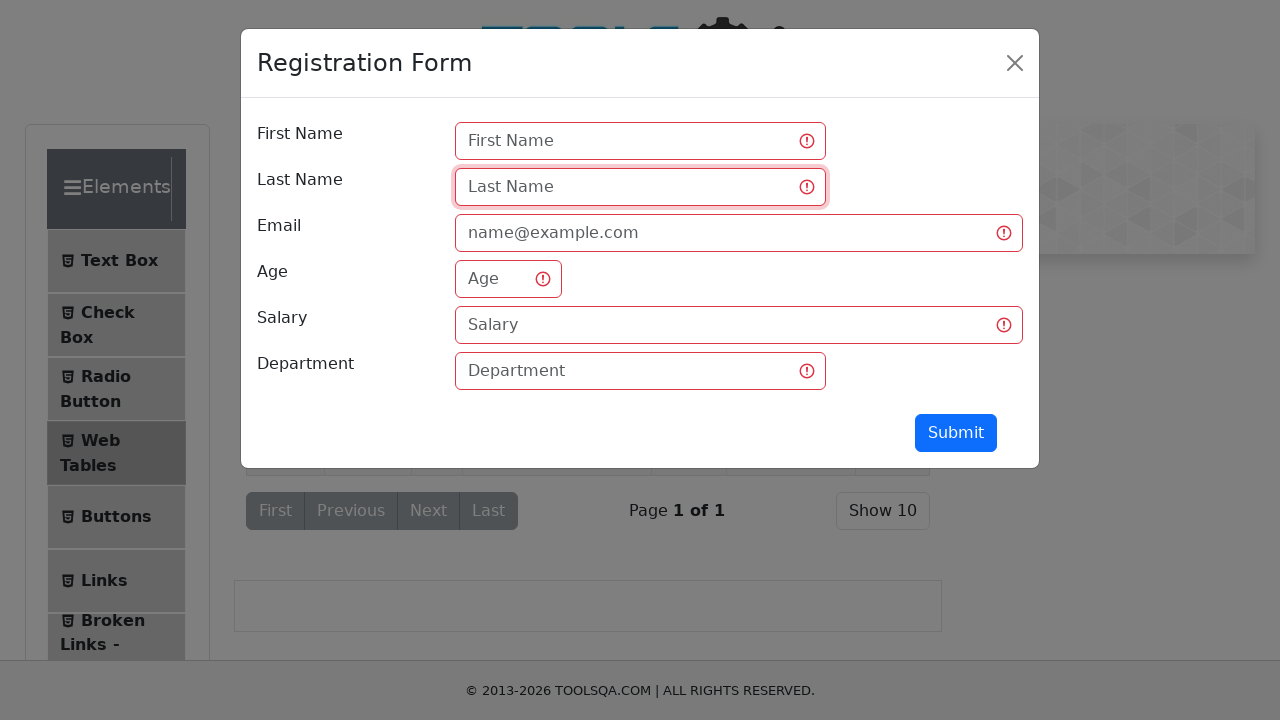

Filled last name field with valid value 'Subha' on #lastName
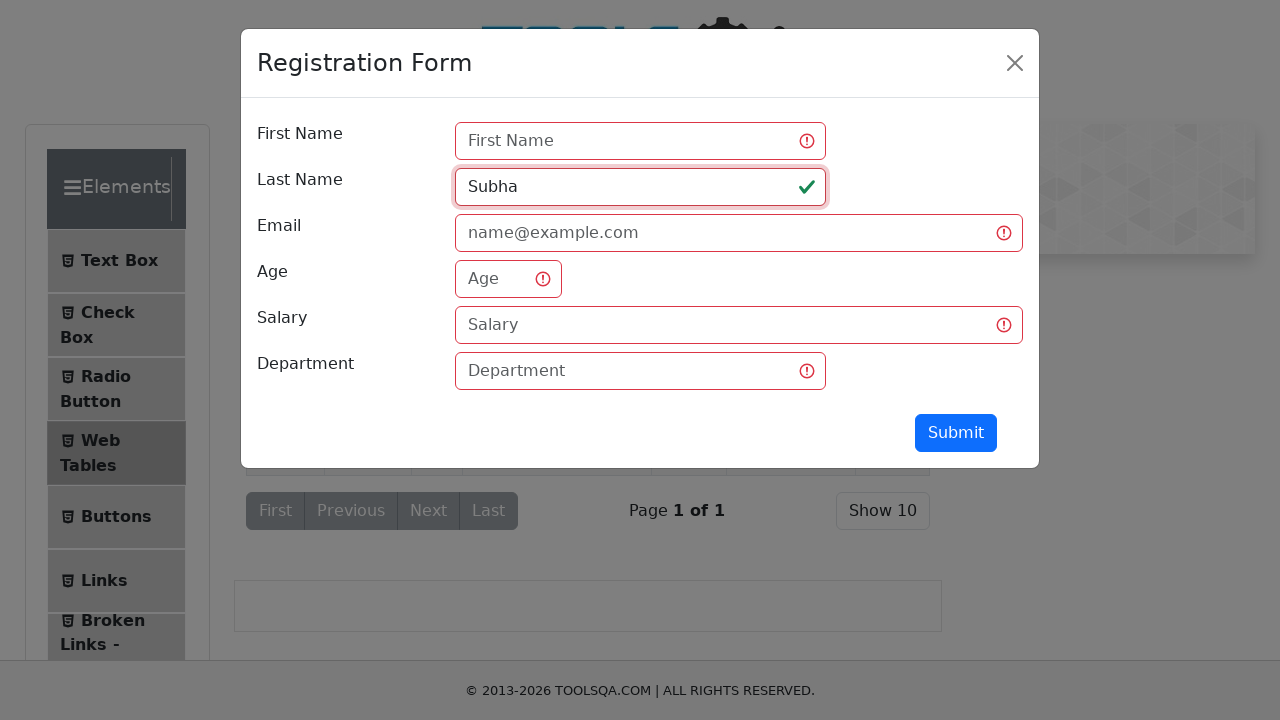

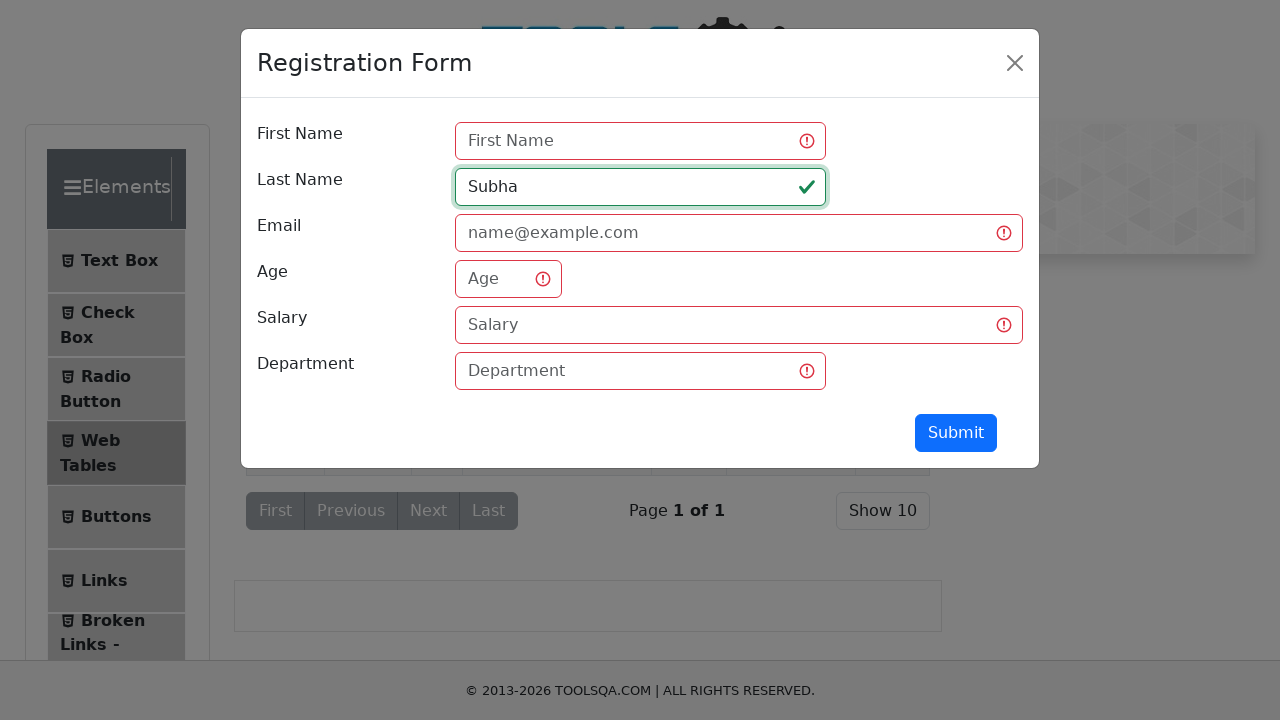